Tests mouse hover functionality on menu items

Starting URL: https://green.edu.bd/

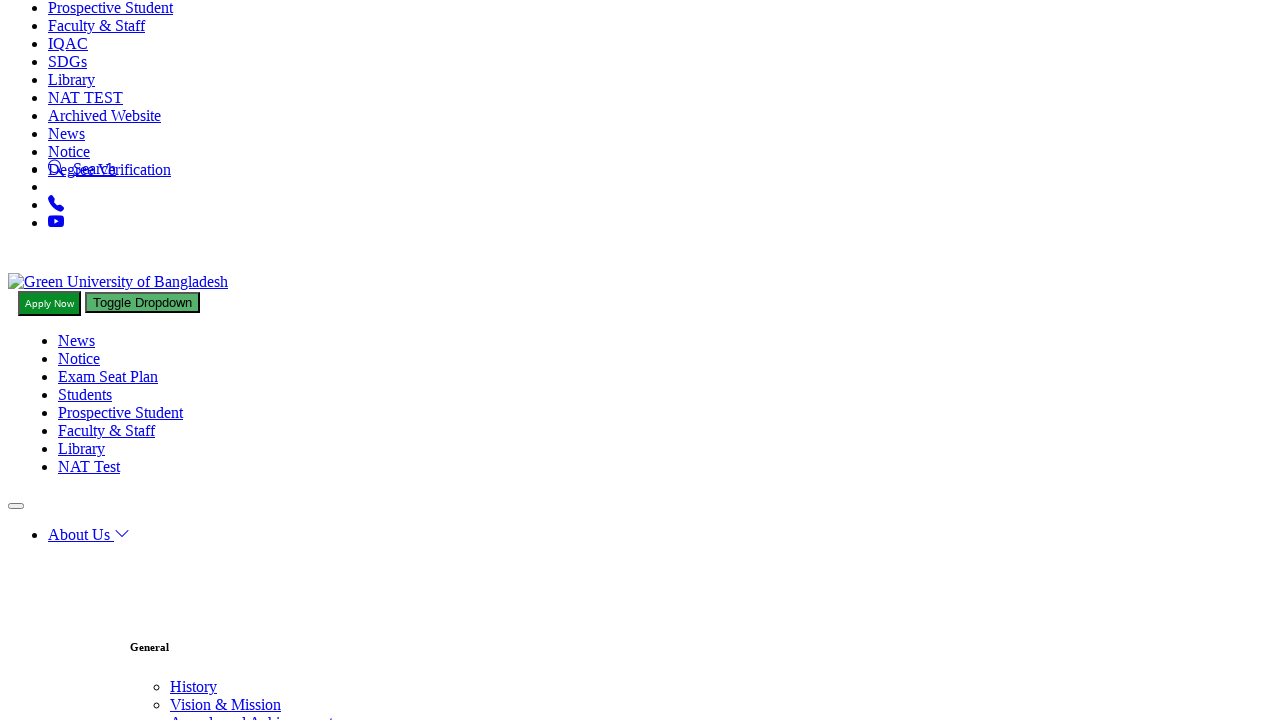

Located all 'About Us' menu items
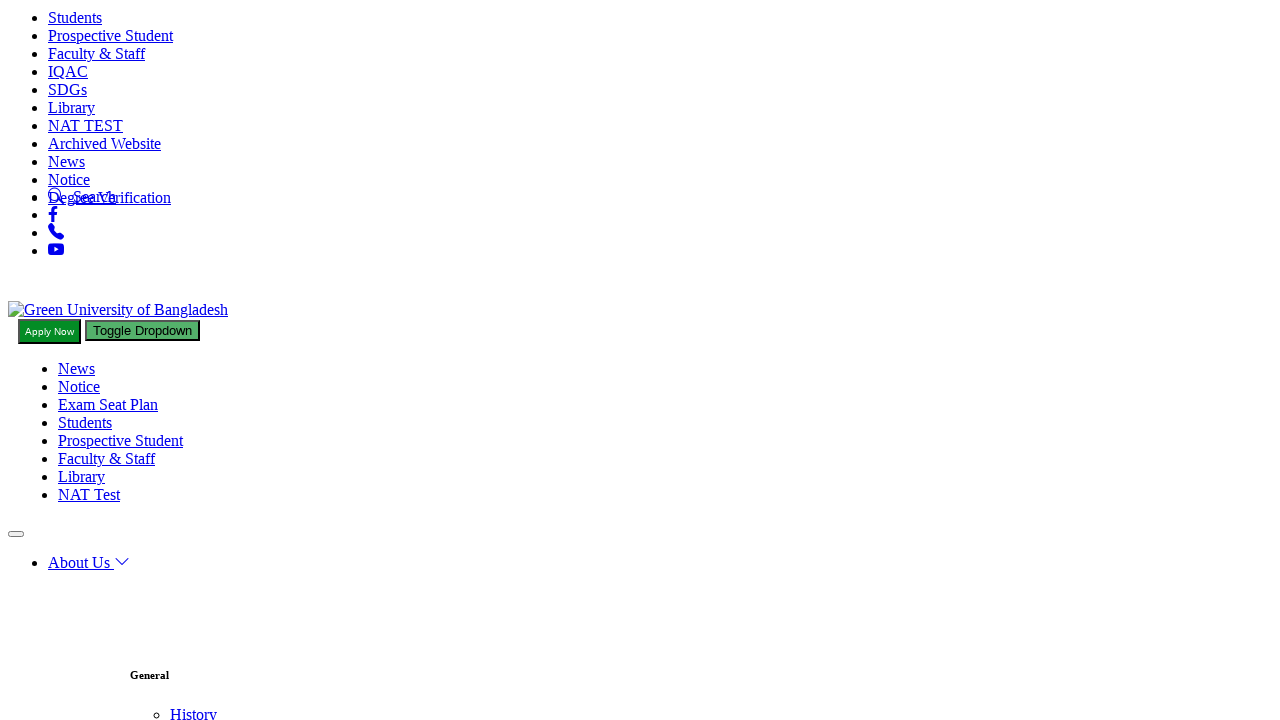

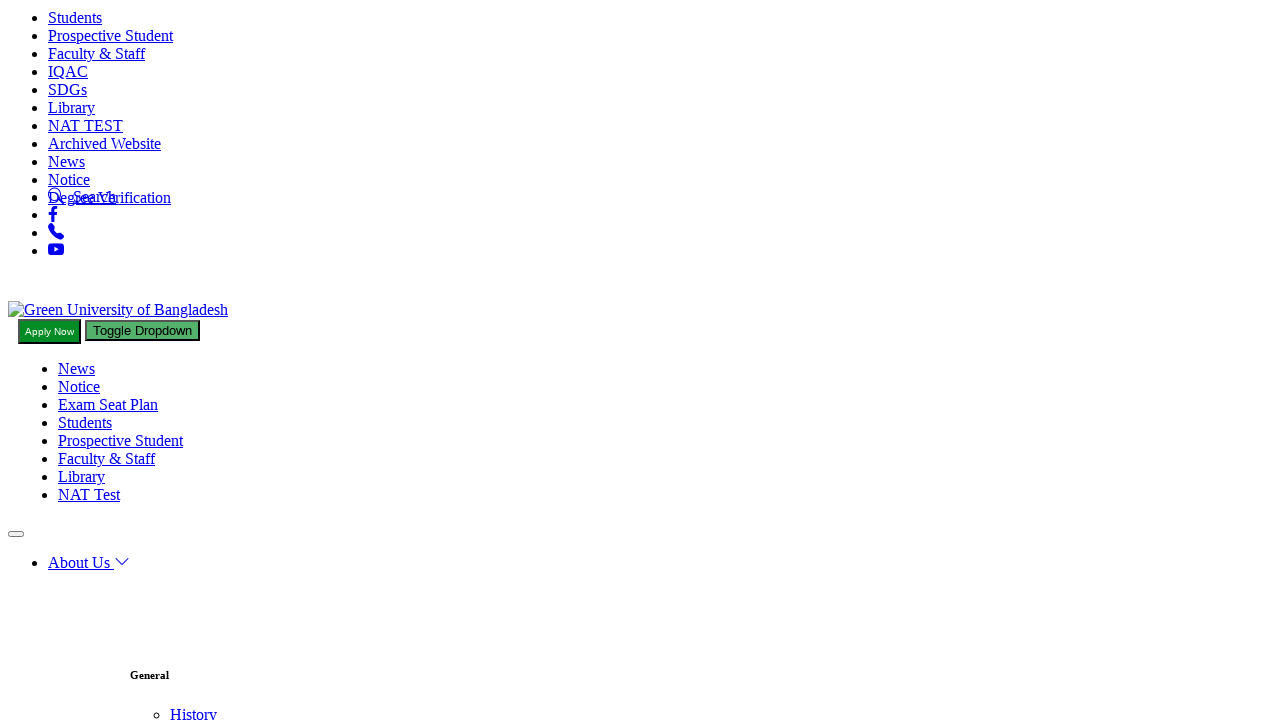